Tests forgot password form by entering an email address and submitting the form

Starting URL: http://the-internet.herokuapp.com/forgot_password

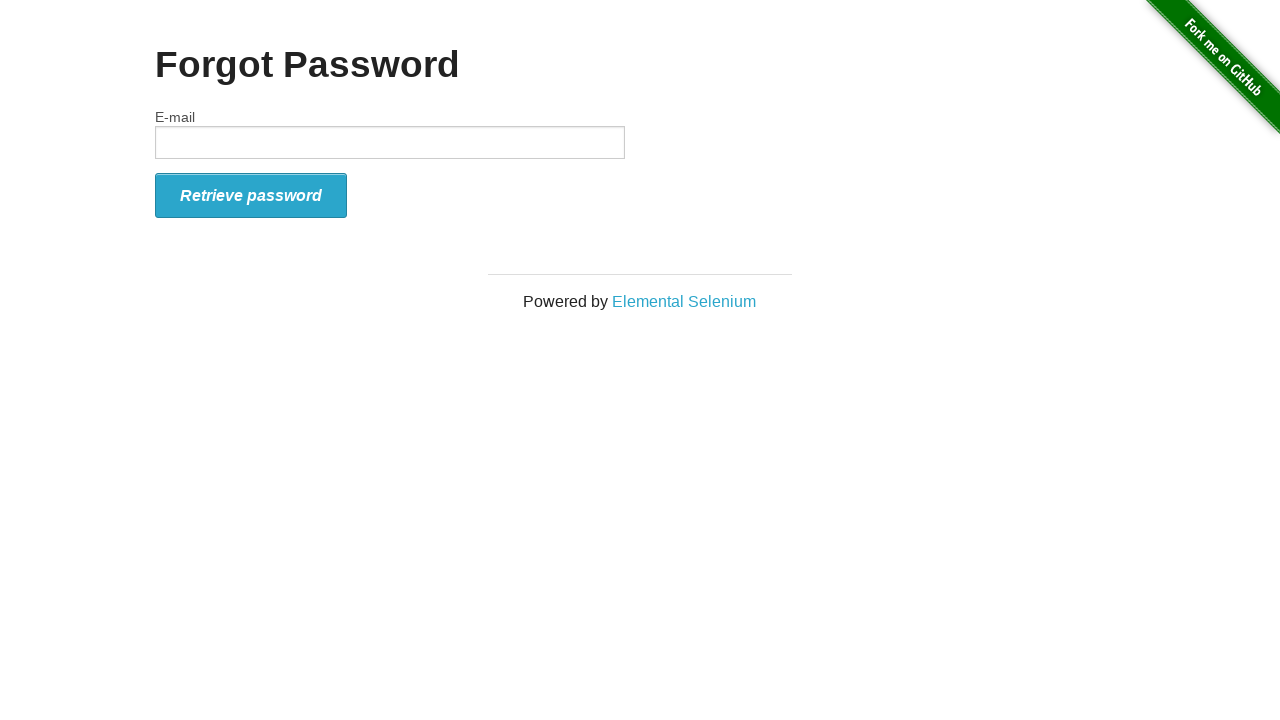

Filled email field with 'testuser2024@example.com' on #email
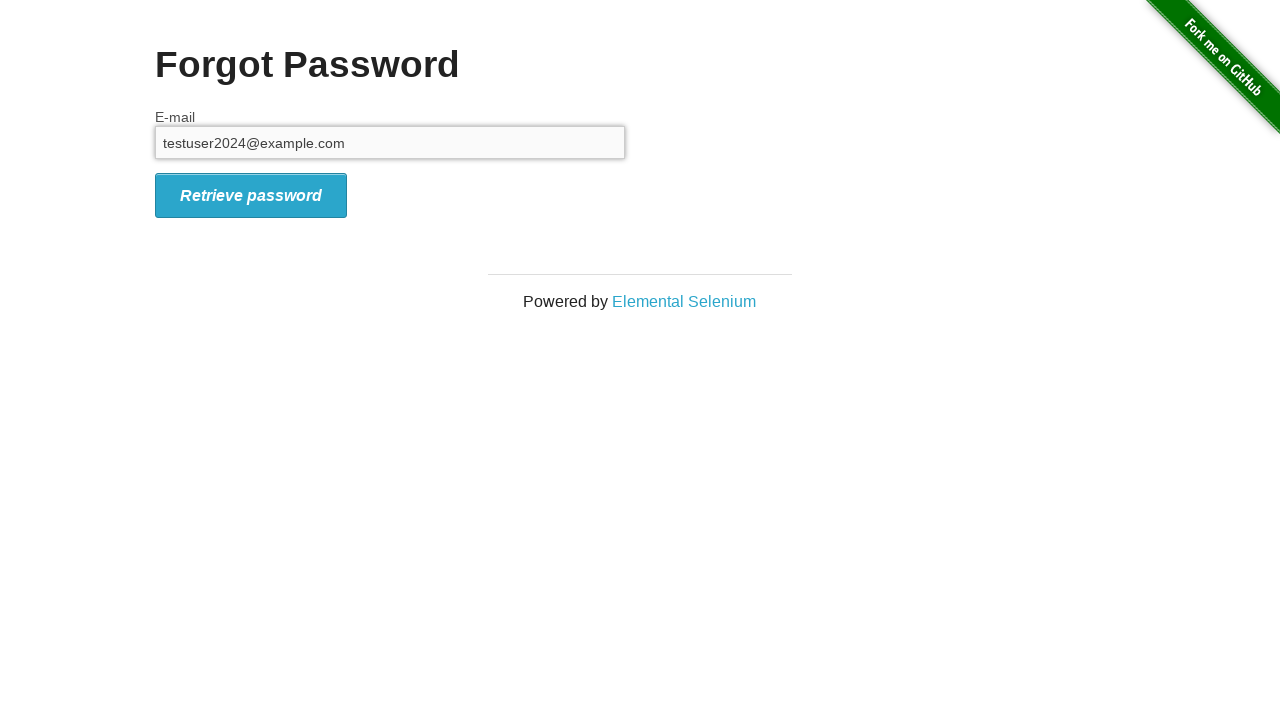

Clicked submit button to submit forgot password form at (251, 195) on button[type='submit'], input[type='submit']
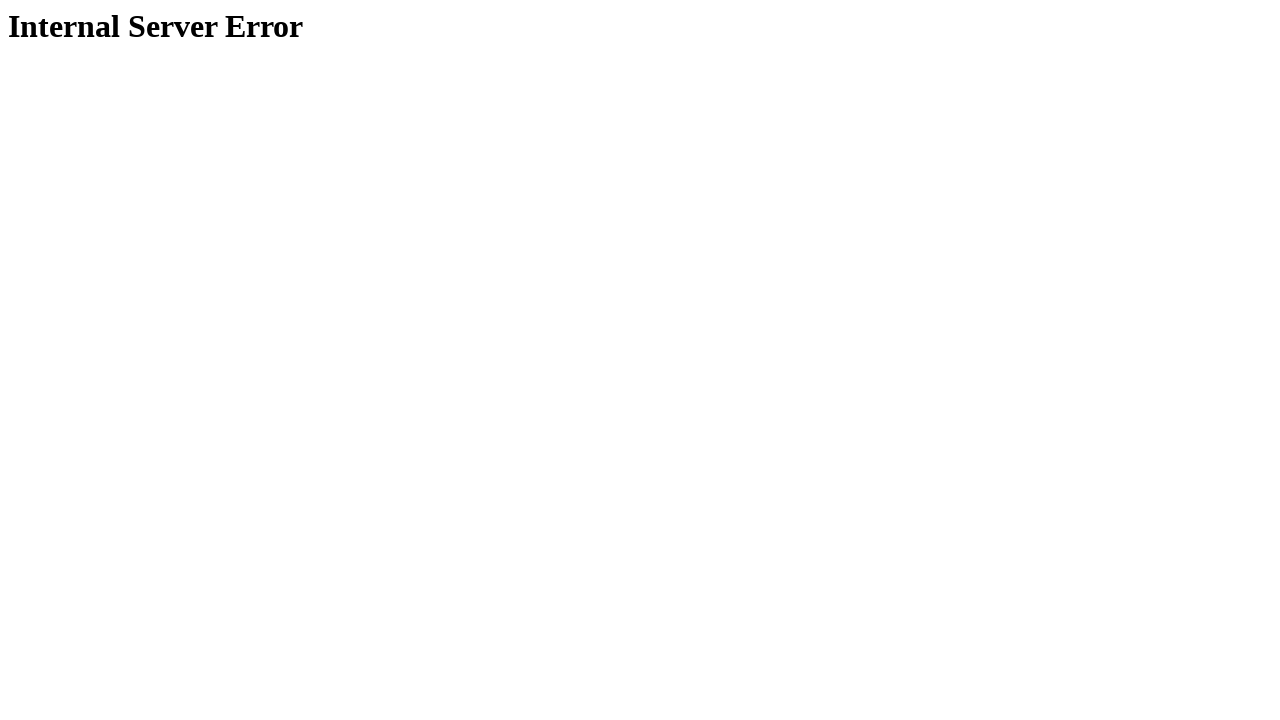

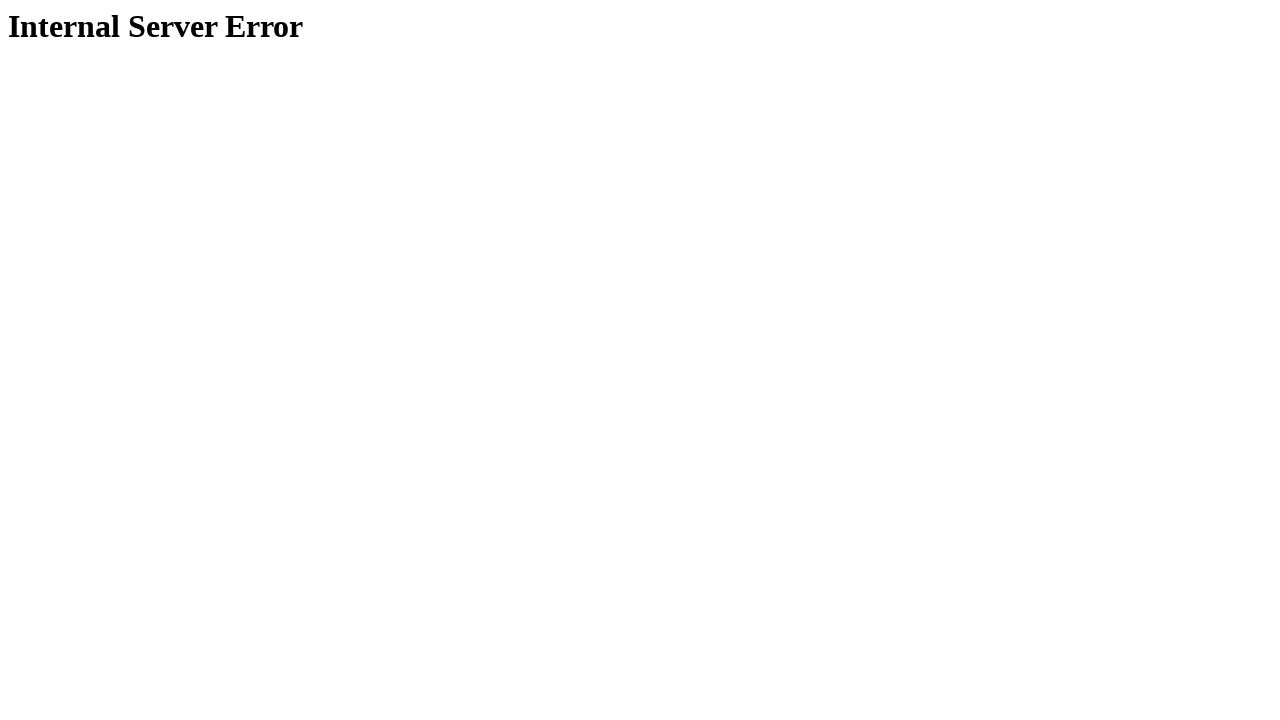